Tests alert box functionality by clicking the alert box button on a demo page

Starting URL: https://www.hyrtutorials.com/p/alertsdemo.html

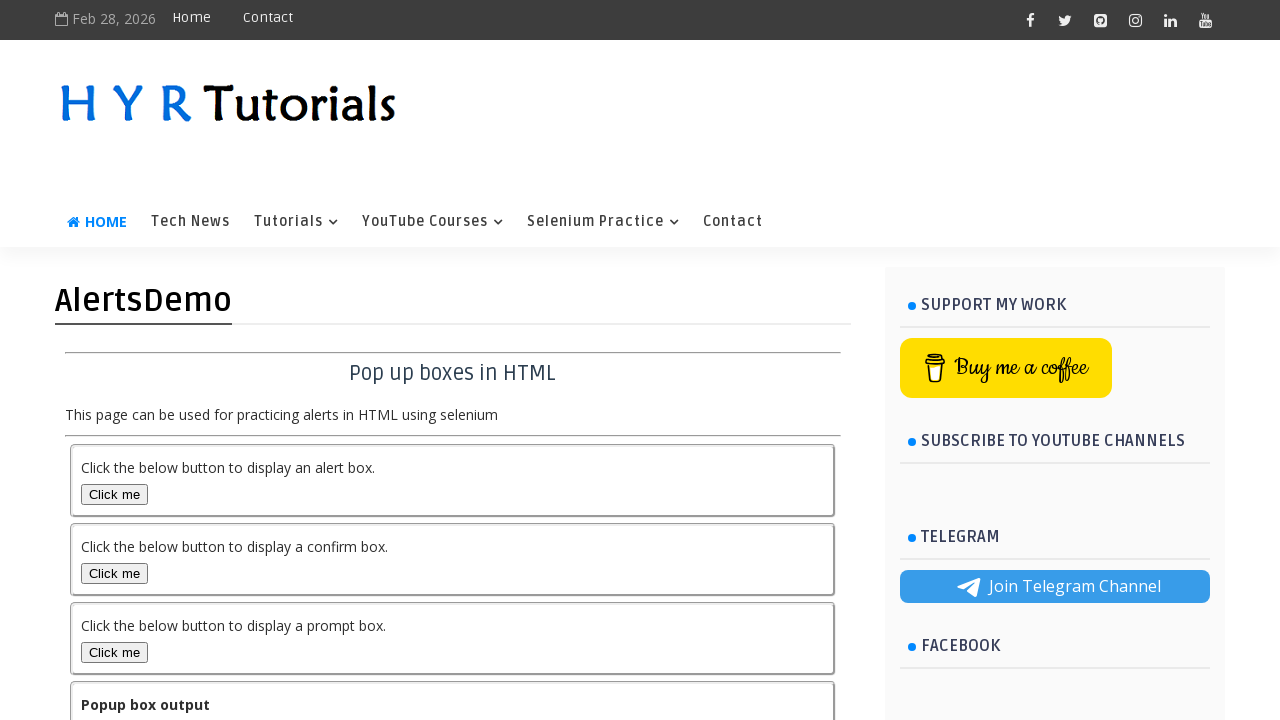

Clicked the alert box button at (114, 494) on #alertBox
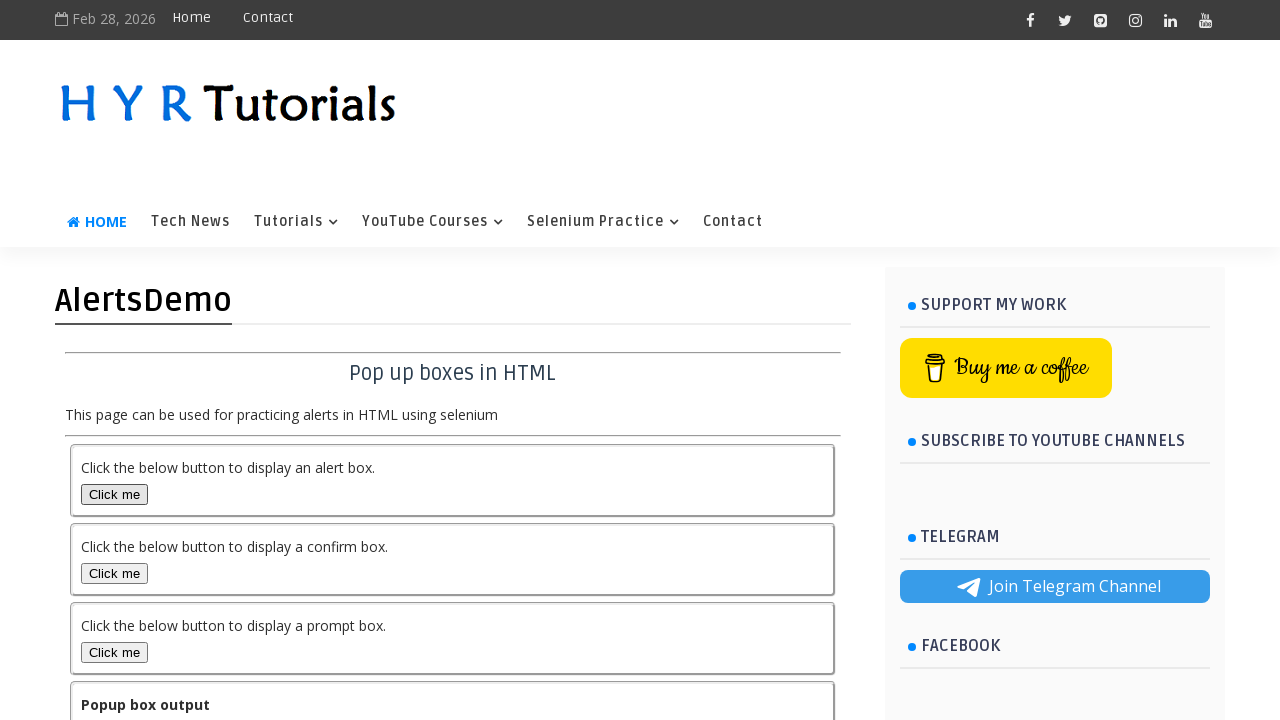

Set up dialog handler to accept alert
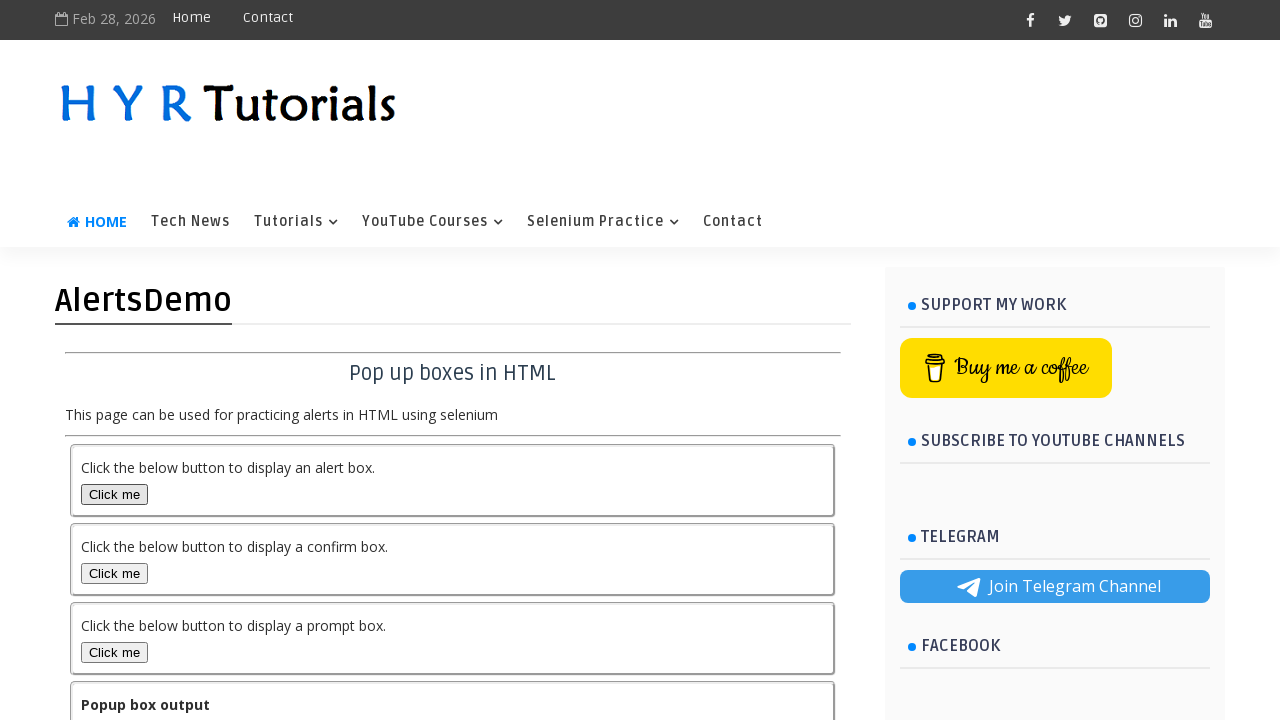

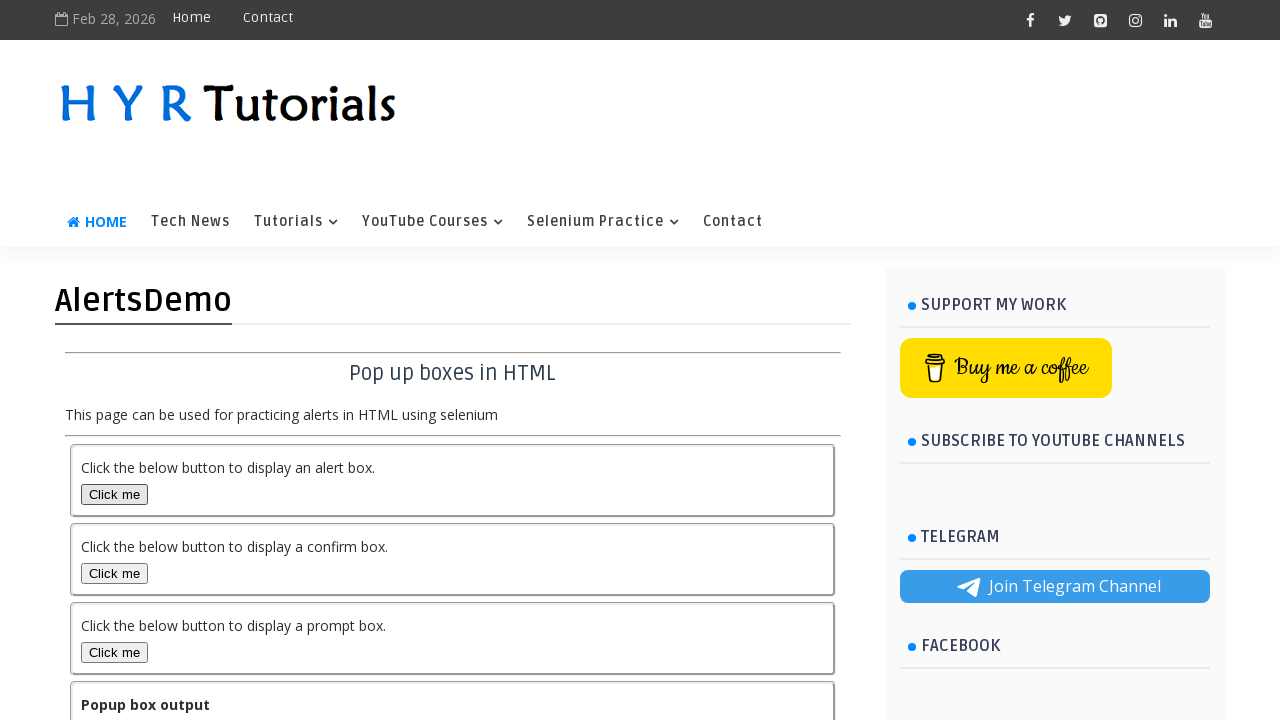